Tests the add-to-cart functionality on demoblaze.com by clicking on a Nokia Lumia 1520 product, adding it to the cart, accepting the confirmation alert, and verifying the product appears in the shopping cart.

Starting URL: https://www.demoblaze.com/index.html

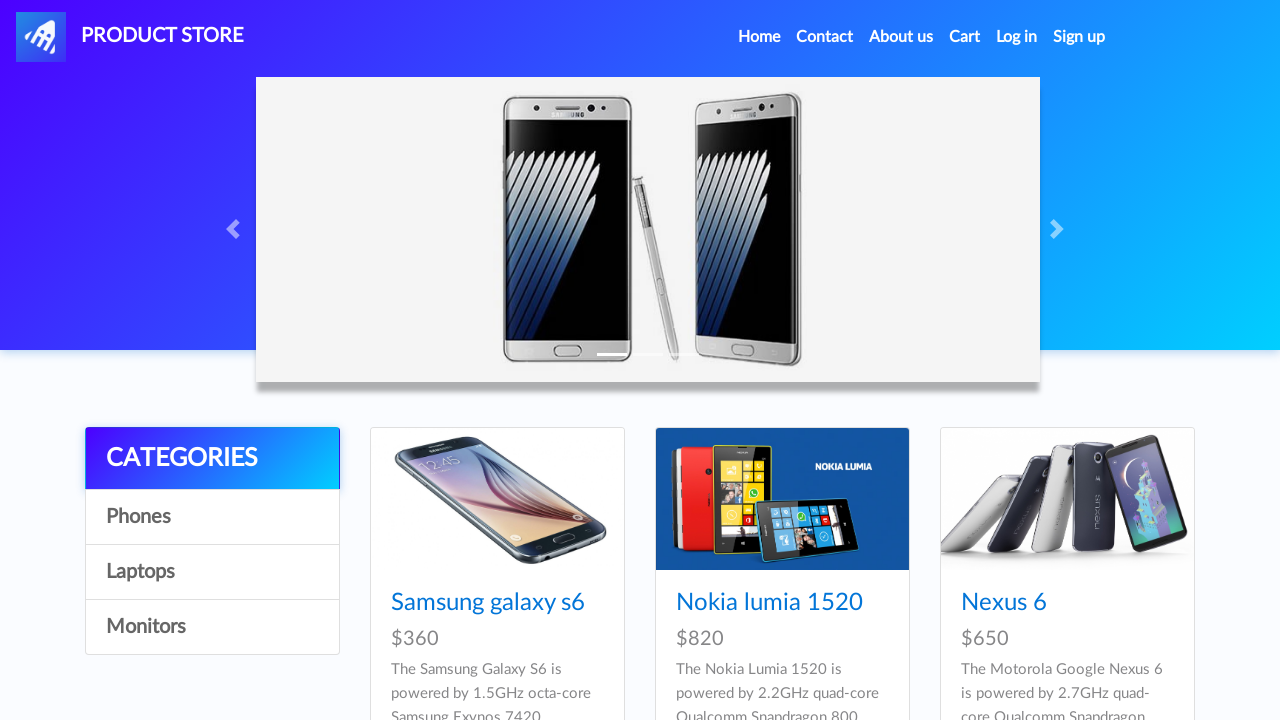

Located Nokia Lumia 1520 product link
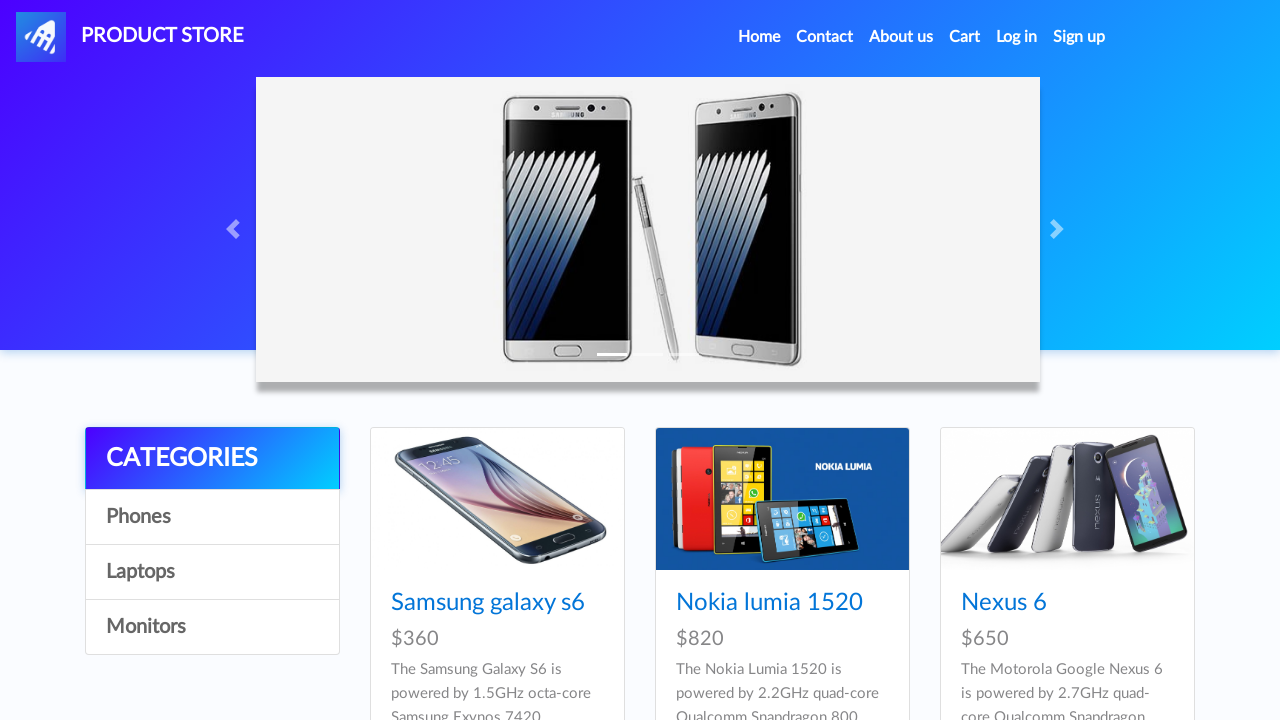

Ctrl+clicked Nokia Lumia 1520 link to open in new tab
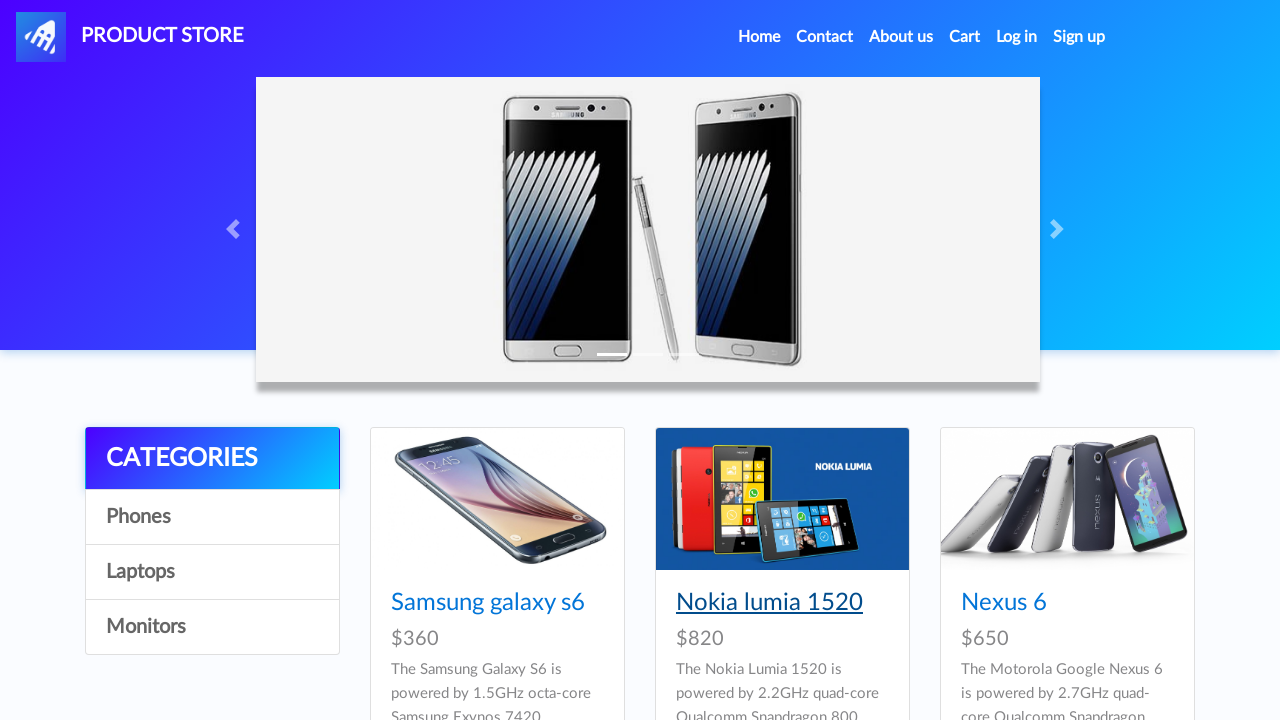

Switched to product detail page in new tab
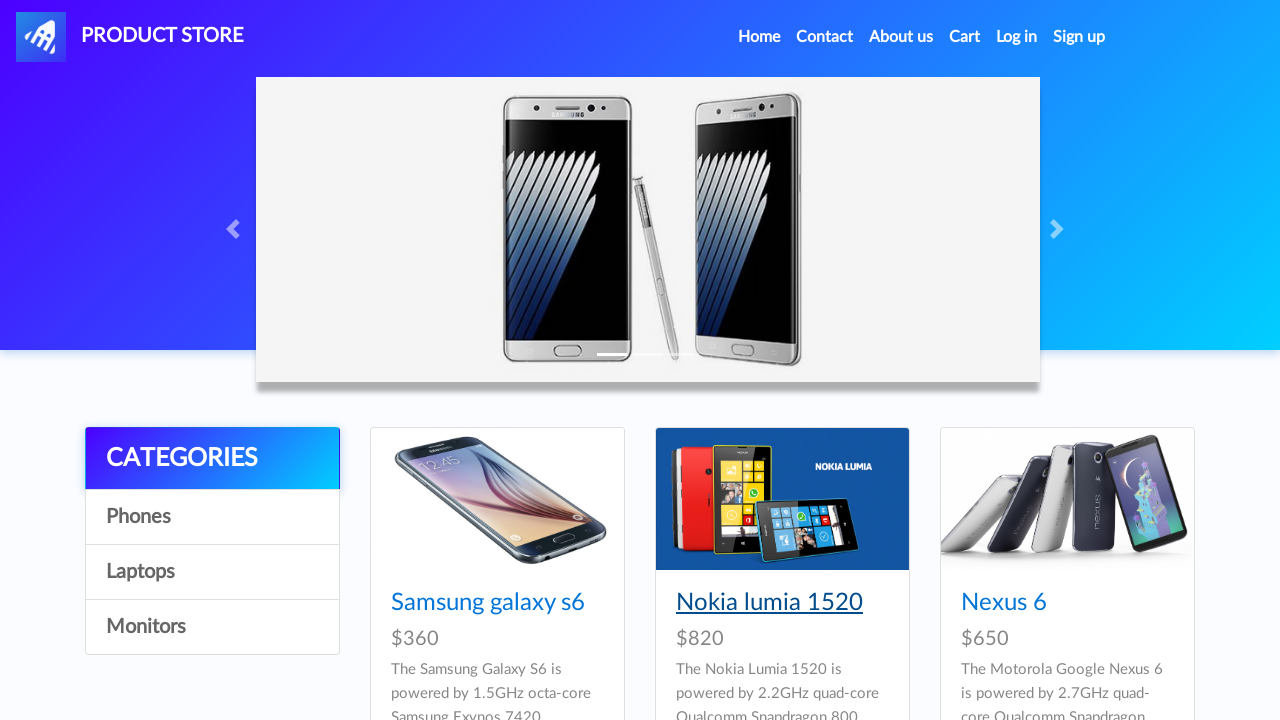

Set up dialog handler to accept confirmation alerts
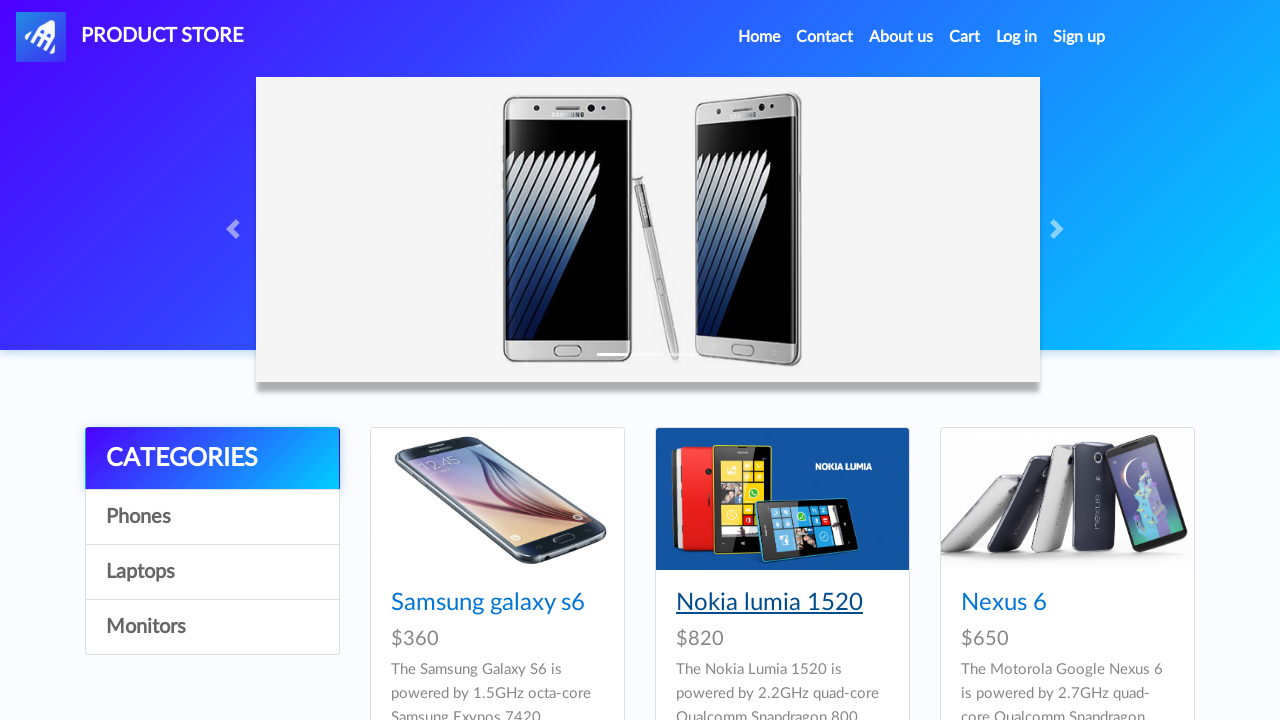

Clicked 'Add to Cart' button for Nokia Lumia 1520 at (610, 440) on a[onclick="addToCart(2)"]
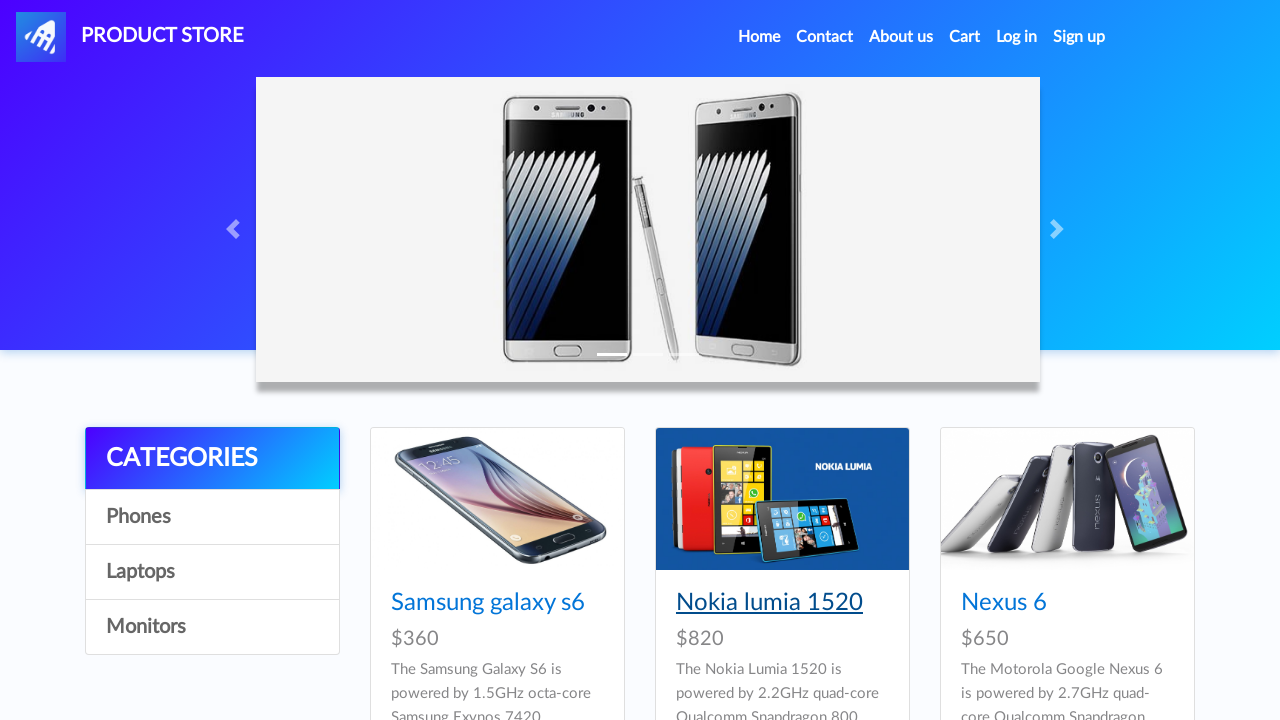

Waited for confirmation alert to be processed
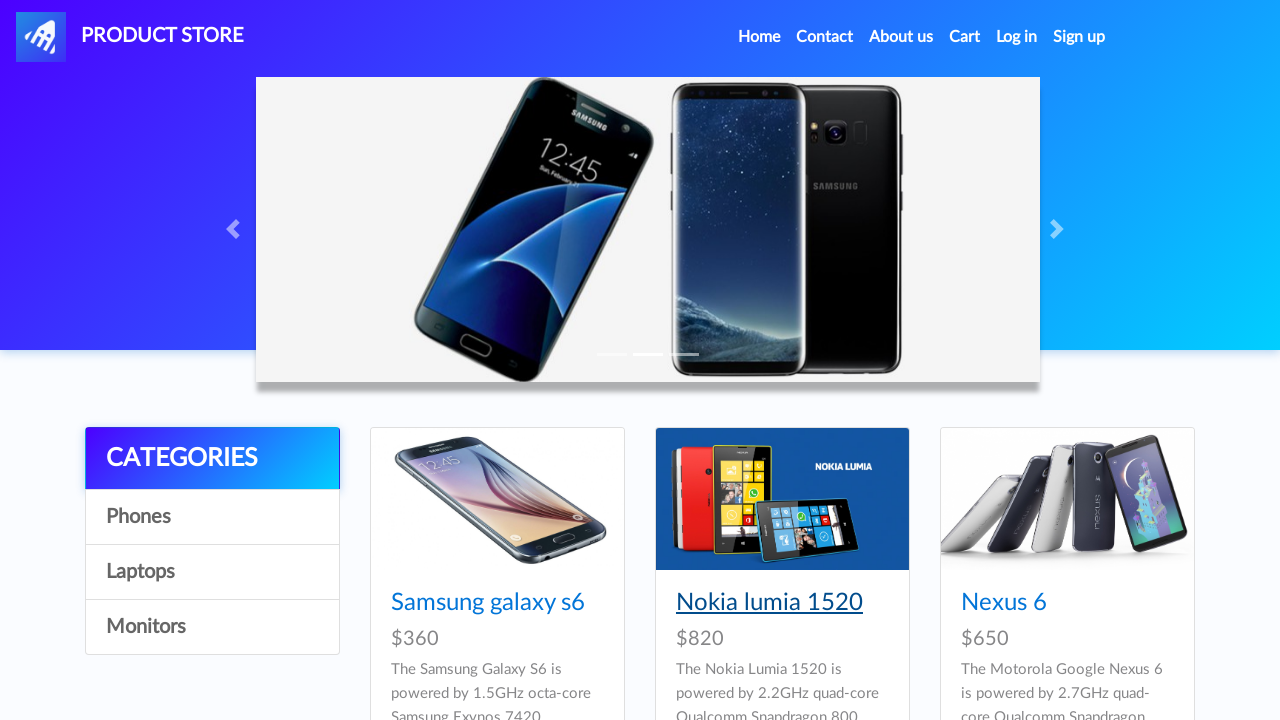

Closed product detail tab
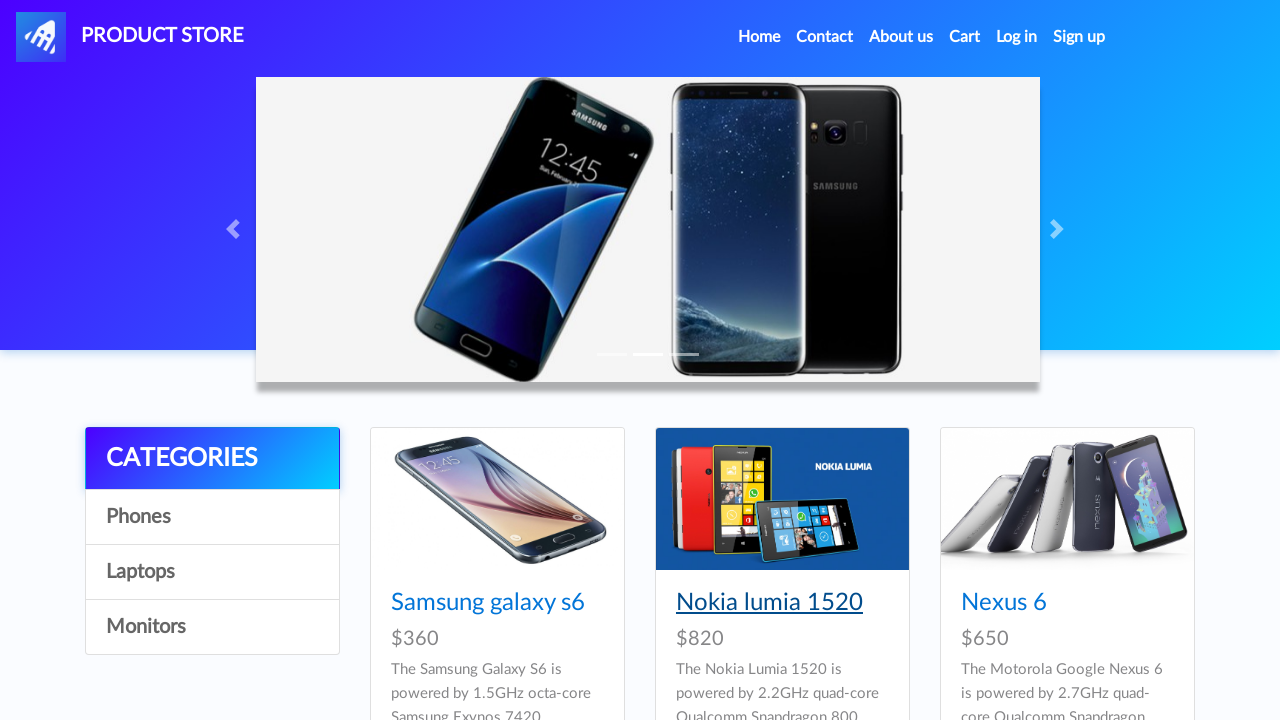

Clicked on Cart link to view shopping cart at (965, 37) on #cartur
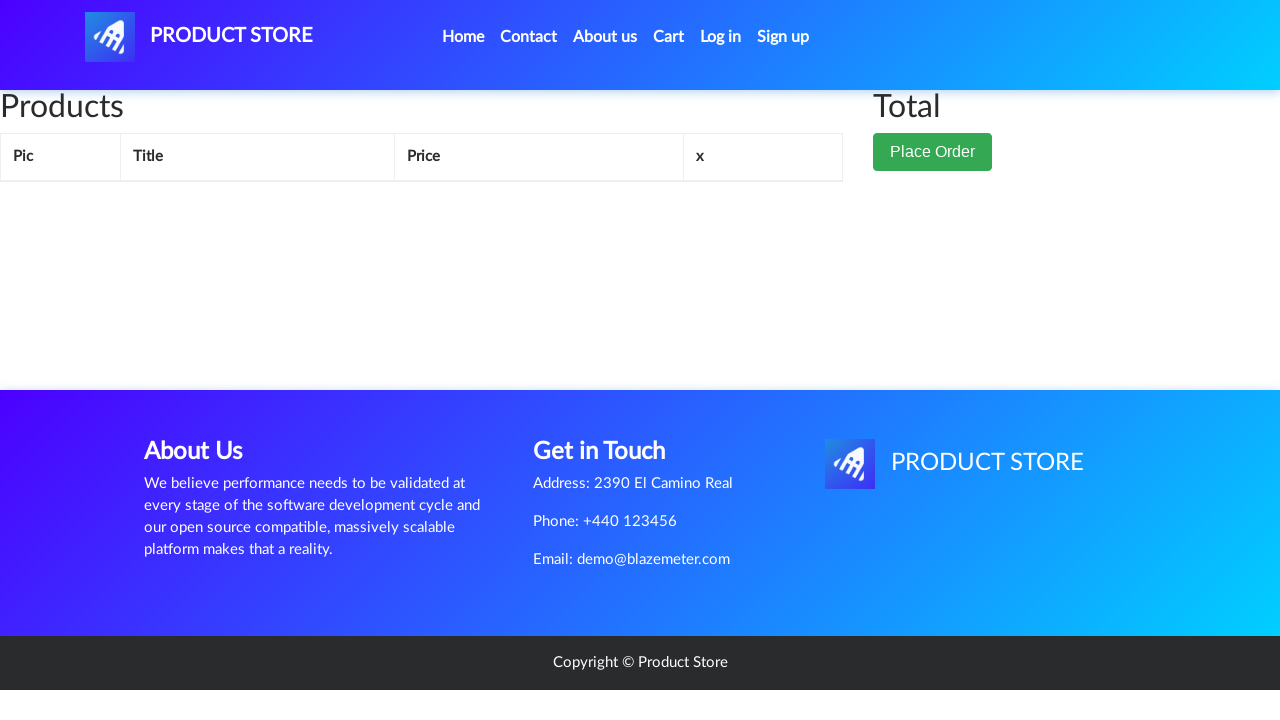

Located product in cart table
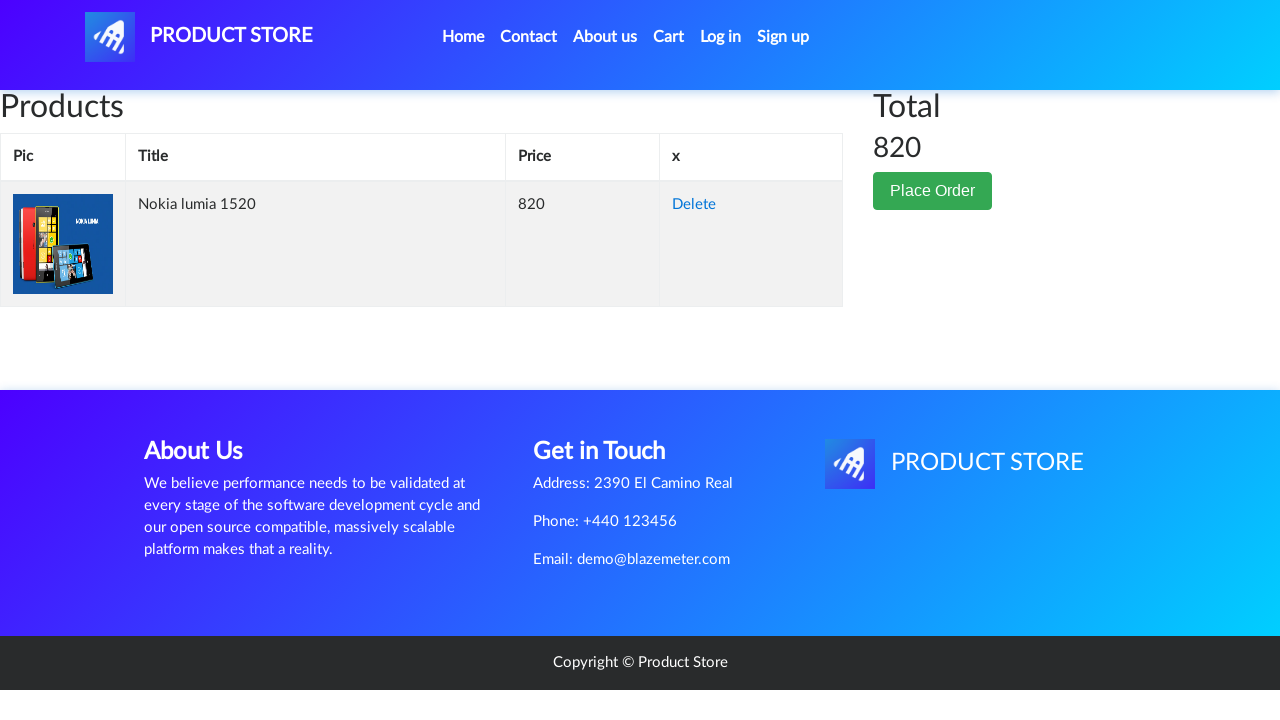

Verified Nokia lumia 1520 is present in the shopping cart
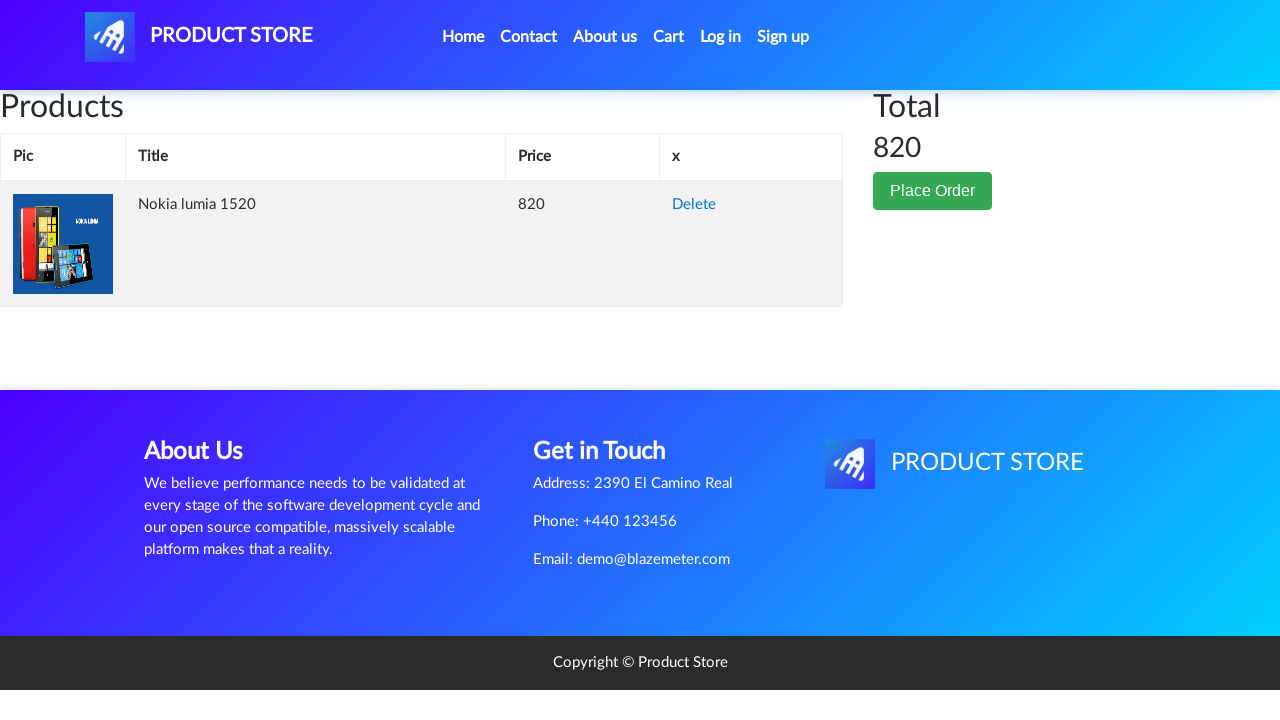

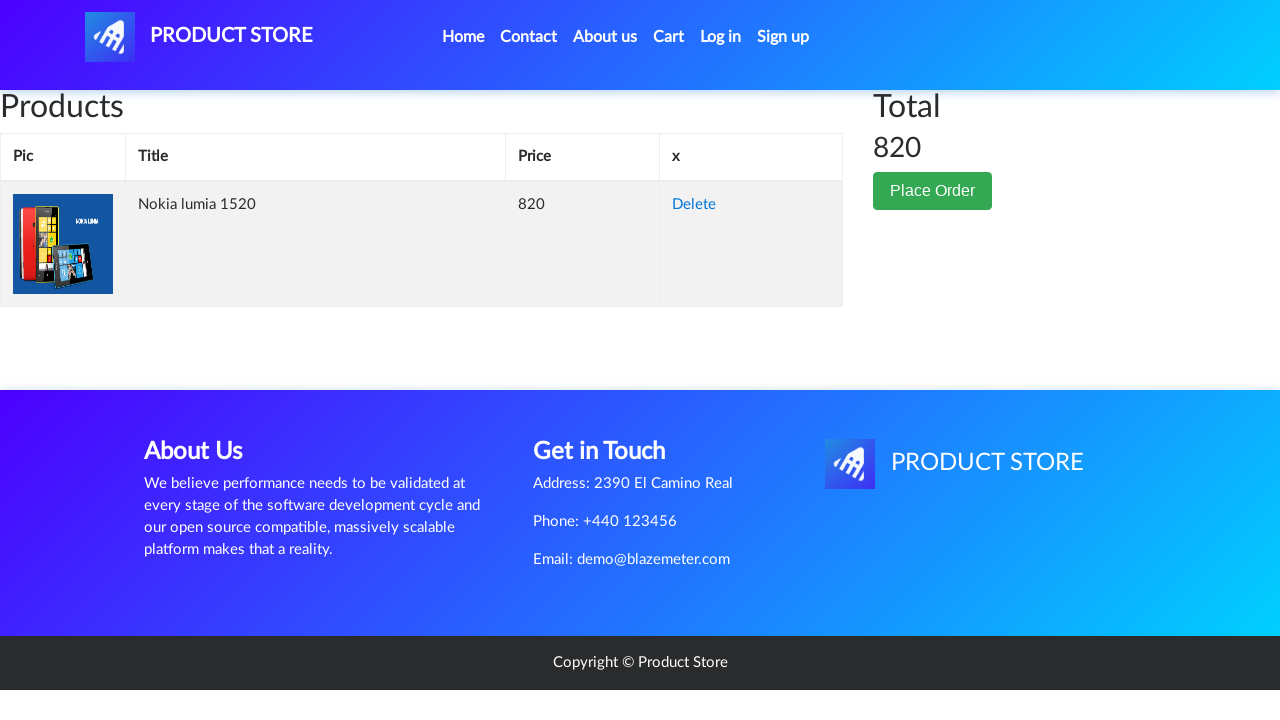